Tests a registration form by filling in first name, last name, and username fields with randomly generated data

Starting URL: https://practice.cydeo.com/registration_form

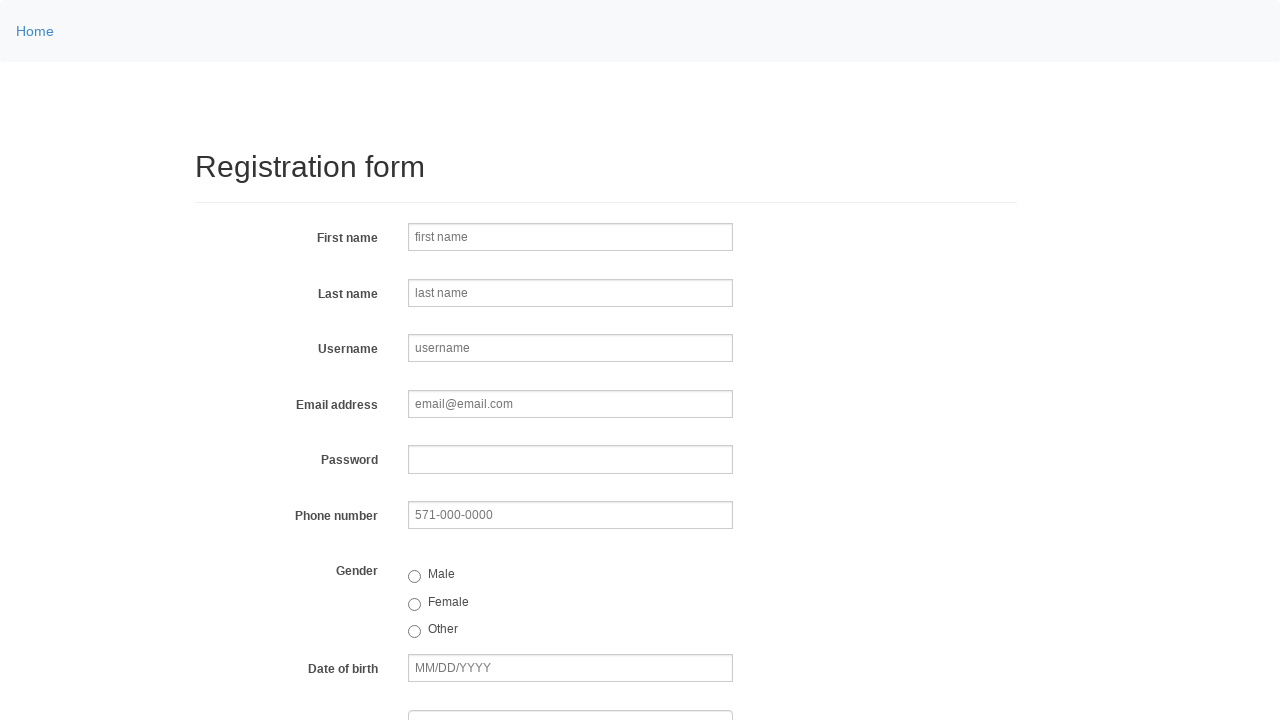

Filled first name field with 'Marcus' on input[name='firstname']
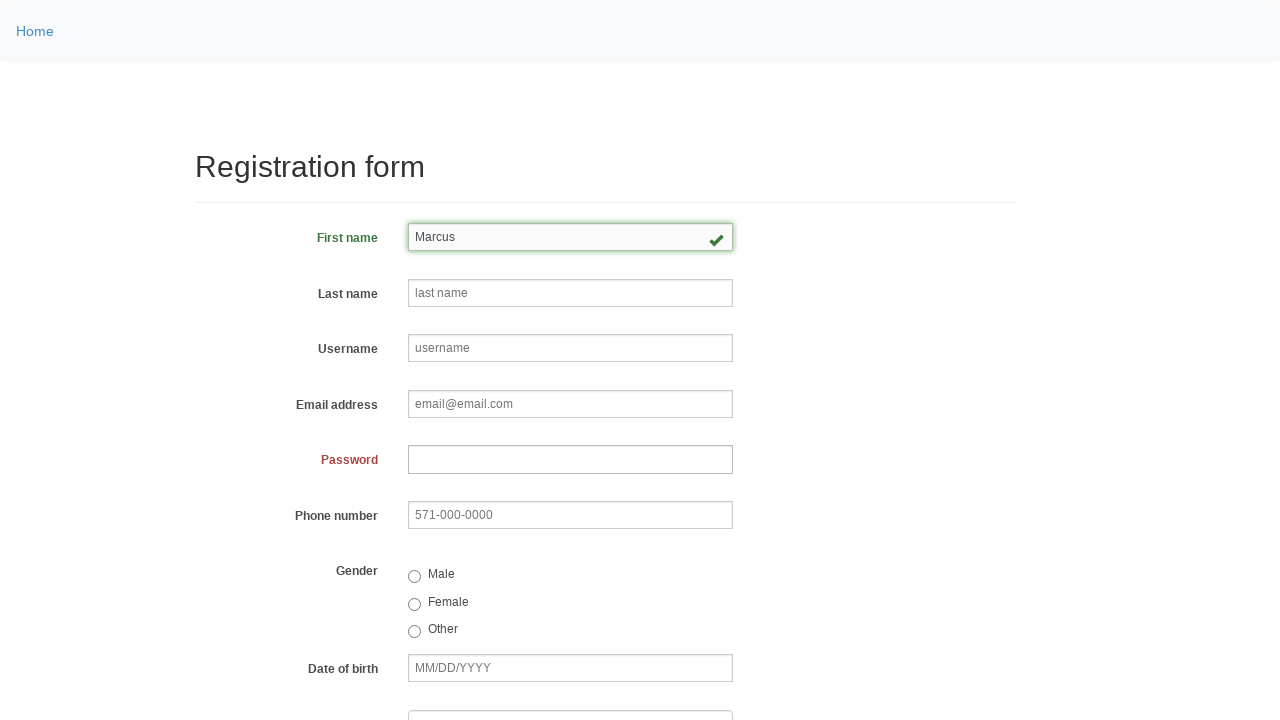

Filled last name field with 'Thompson' on input[name='lastname']
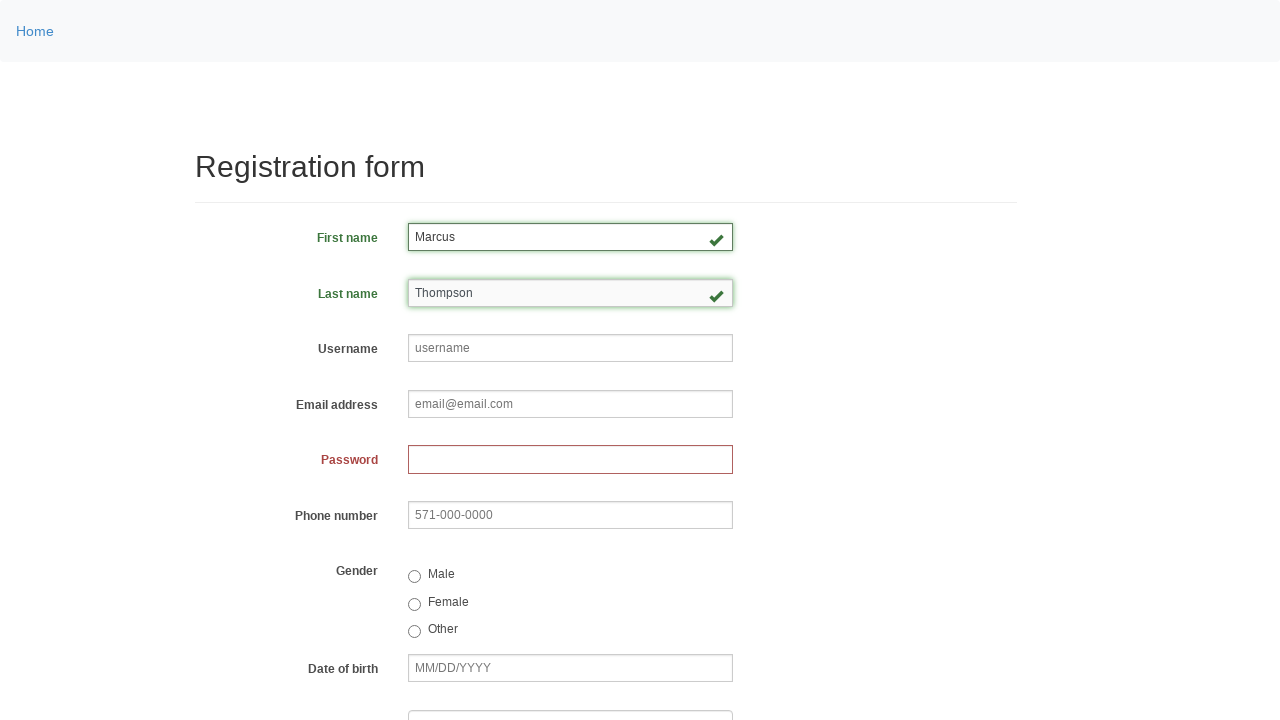

Filled username field with 'DragonFire7284' on input[name='username']
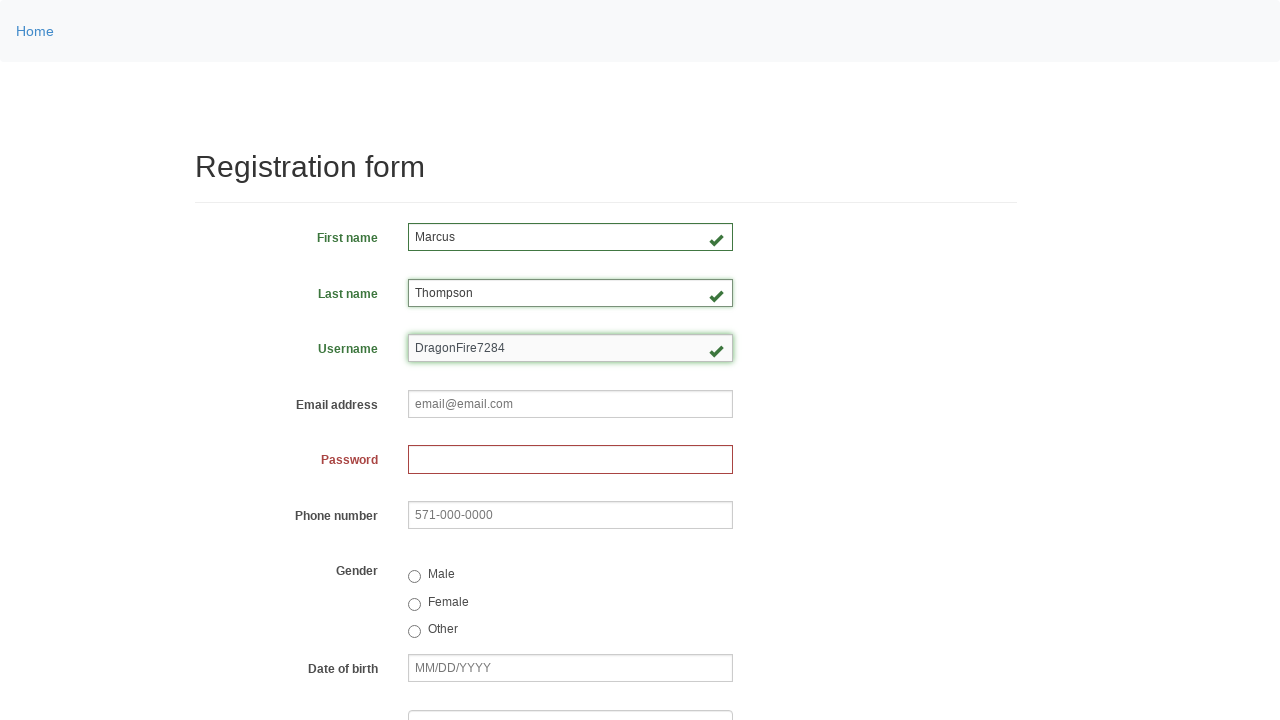

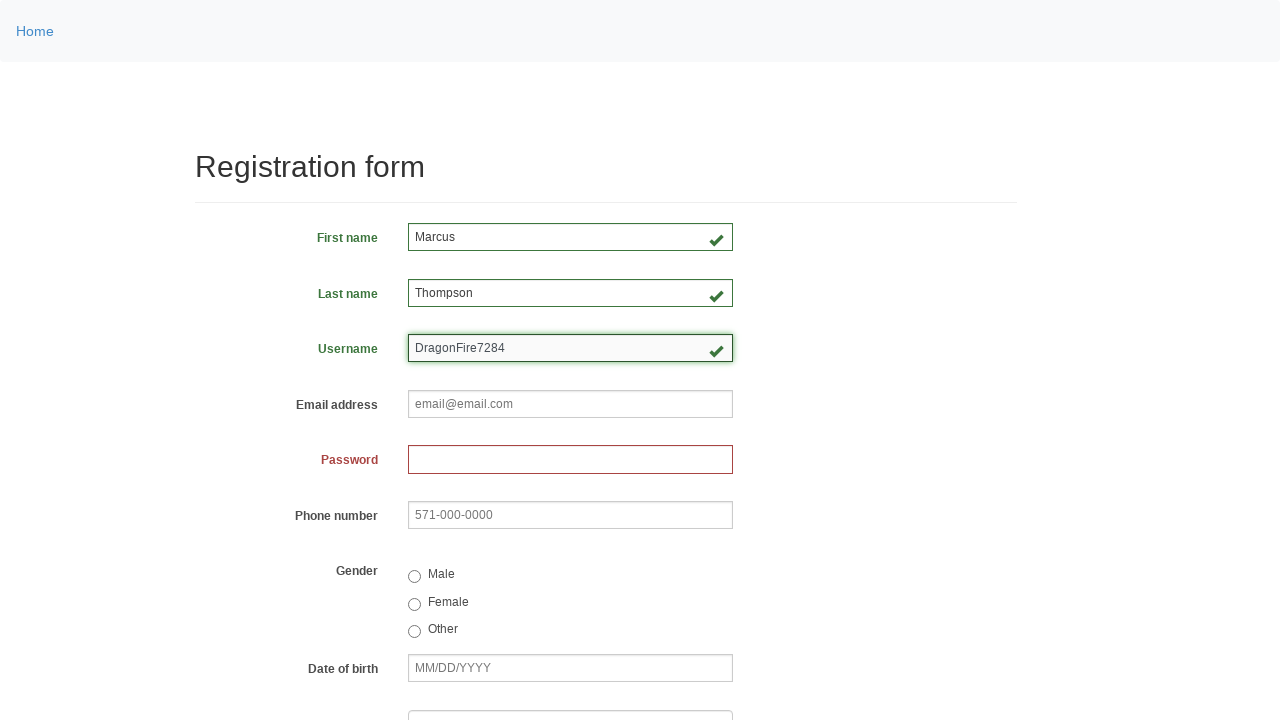